Verifies that the "Following links will open new tab" text is displayed

Starting URL: https://demoqa.com/links

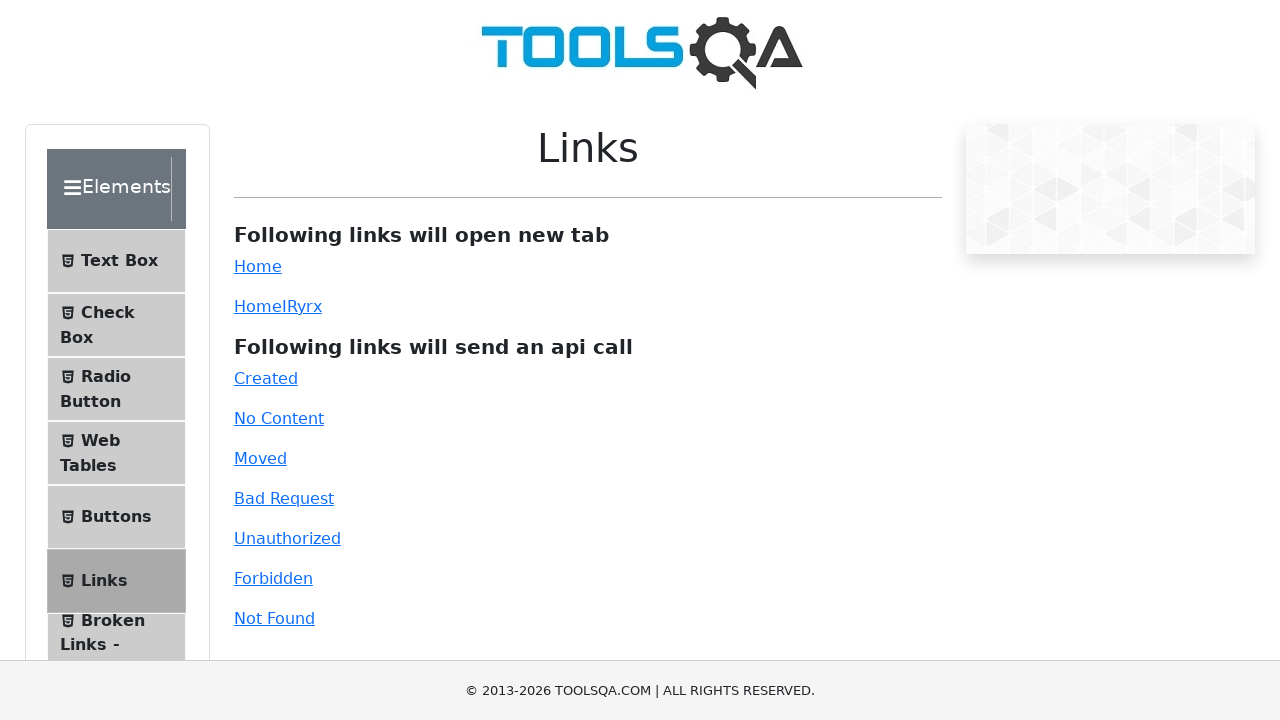

Navigated to https://demoqa.com/links
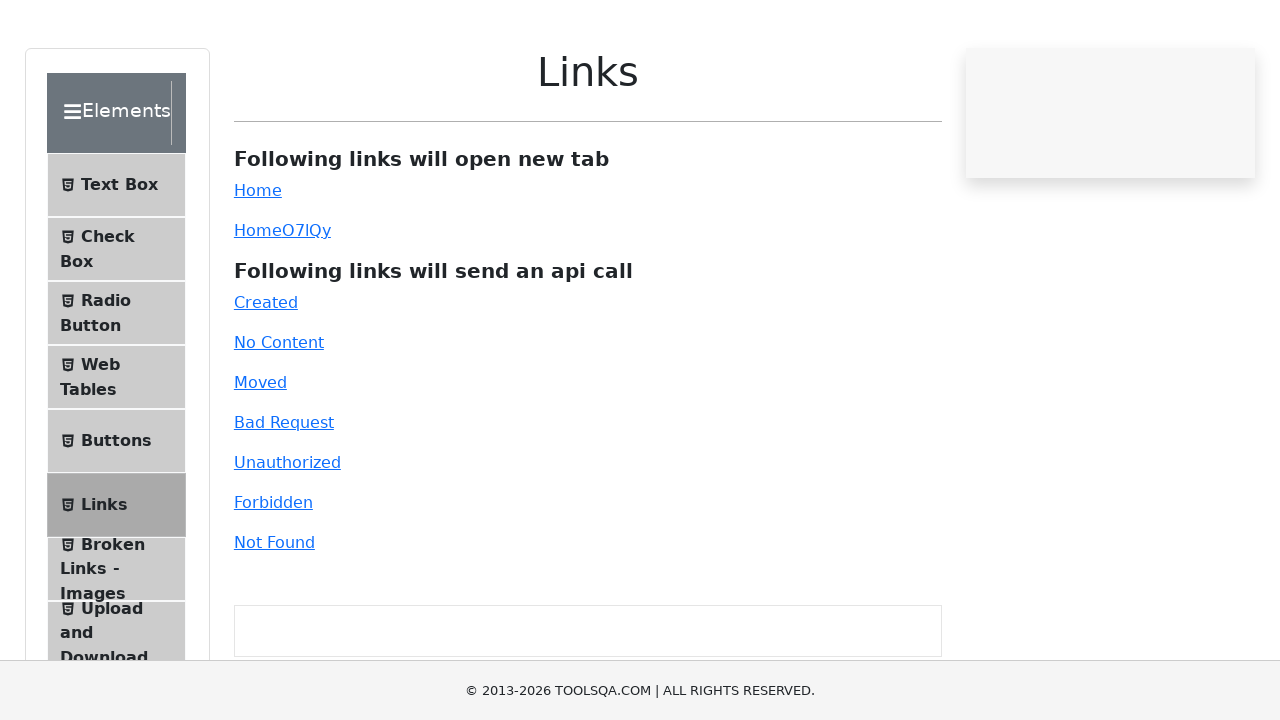

Located the 'Following links will open new tab' text element
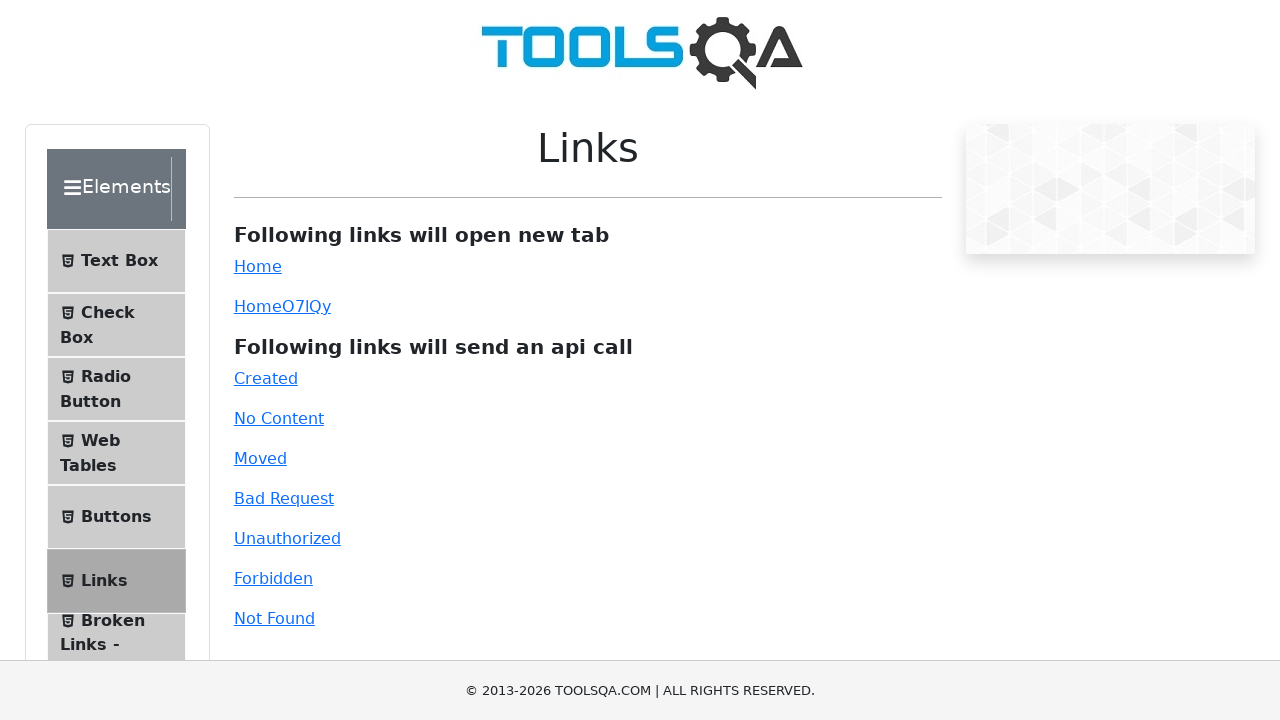

Verified that the 'Following links will open new tab' text is displayed
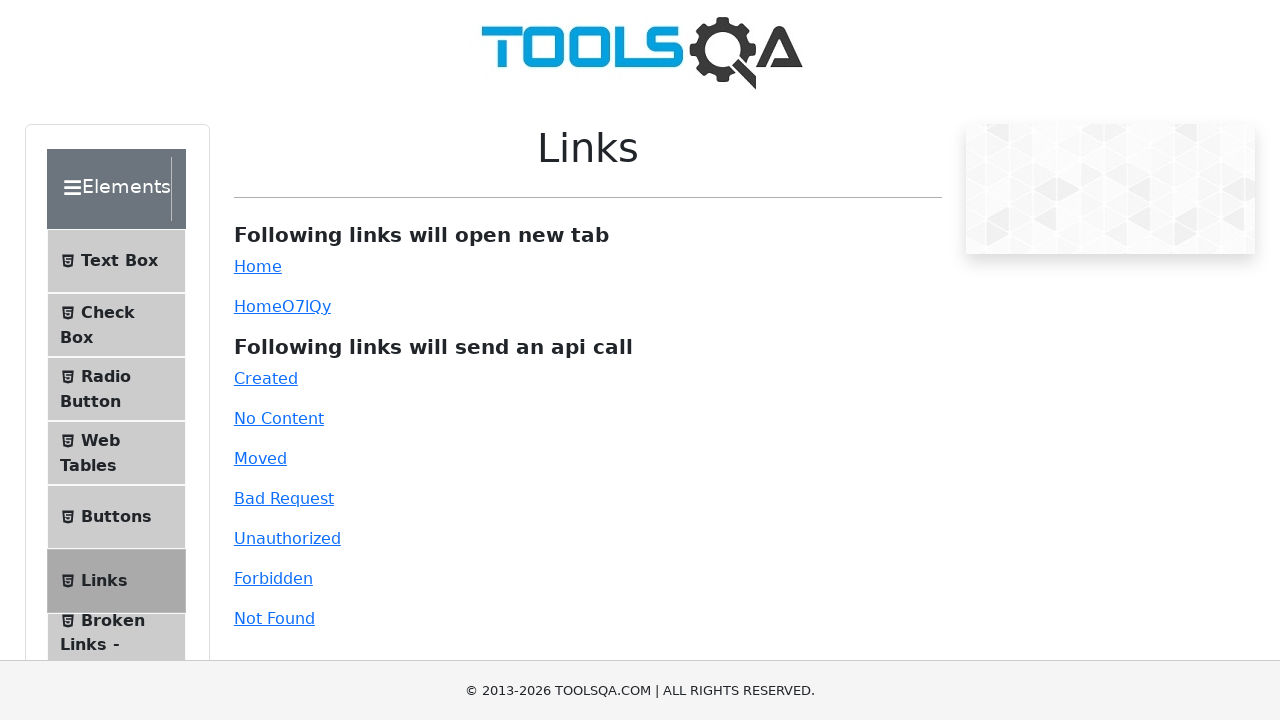

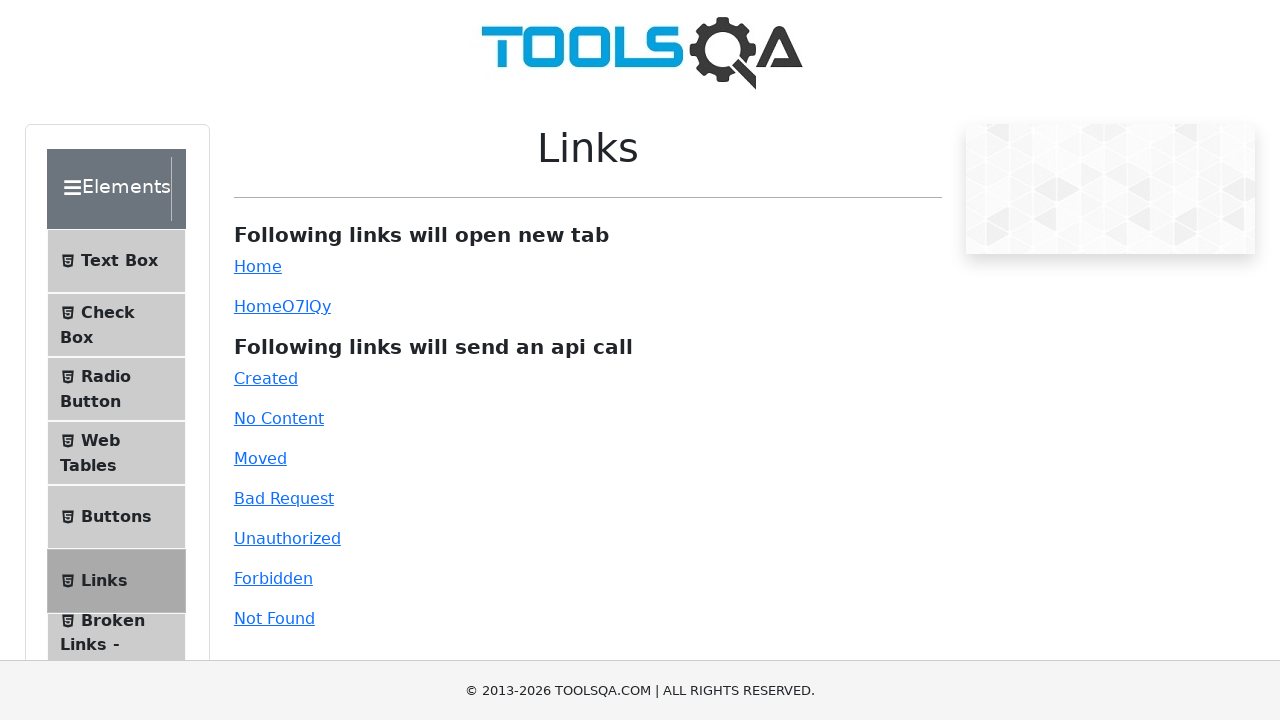